Tests the complete booking flow by selecting a flight and filling in personal information to complete the purchase

Starting URL: https://blazedemo.com

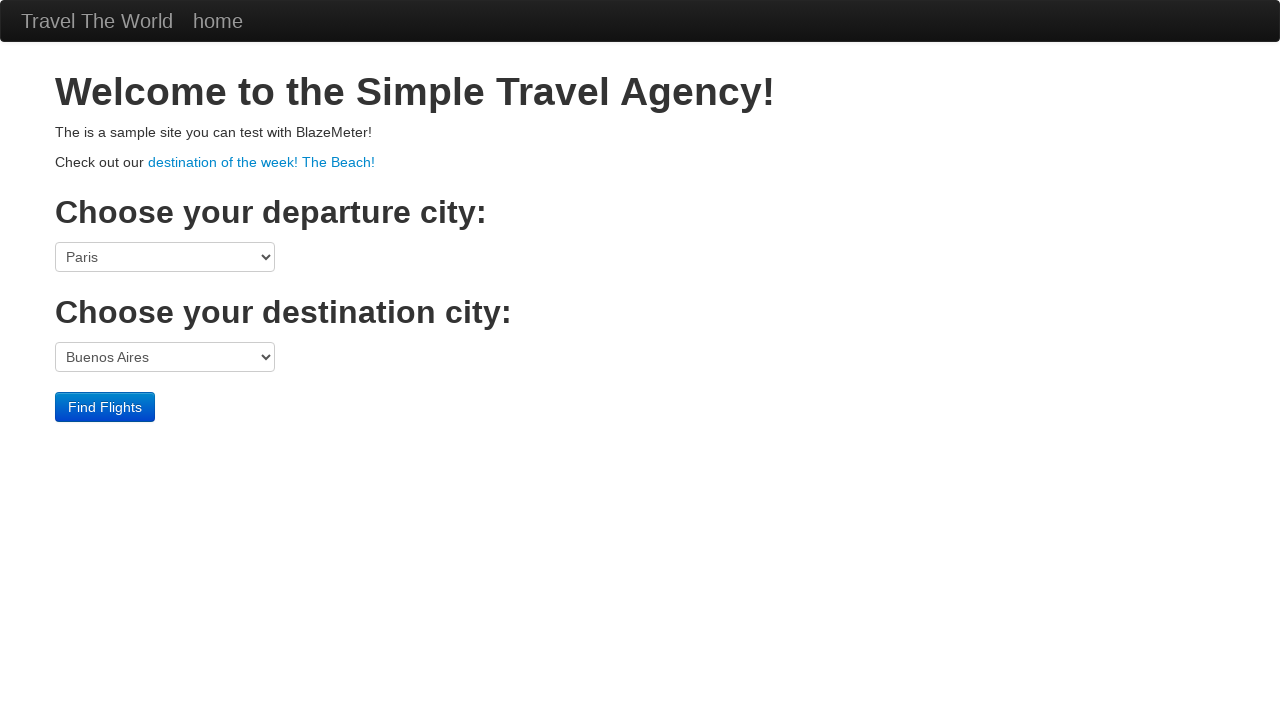

Selected 'Paris' as departure city on select[name='fromPort']
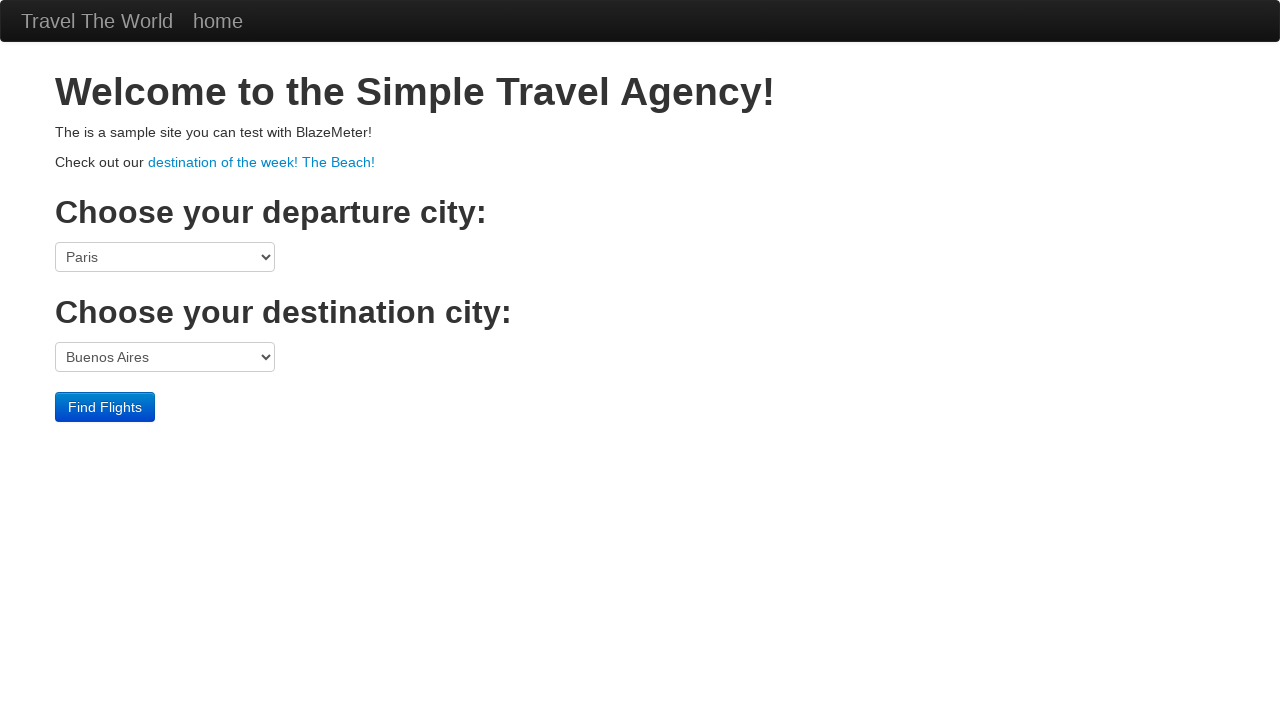

Selected 'Rome' as destination city on select[name='toPort']
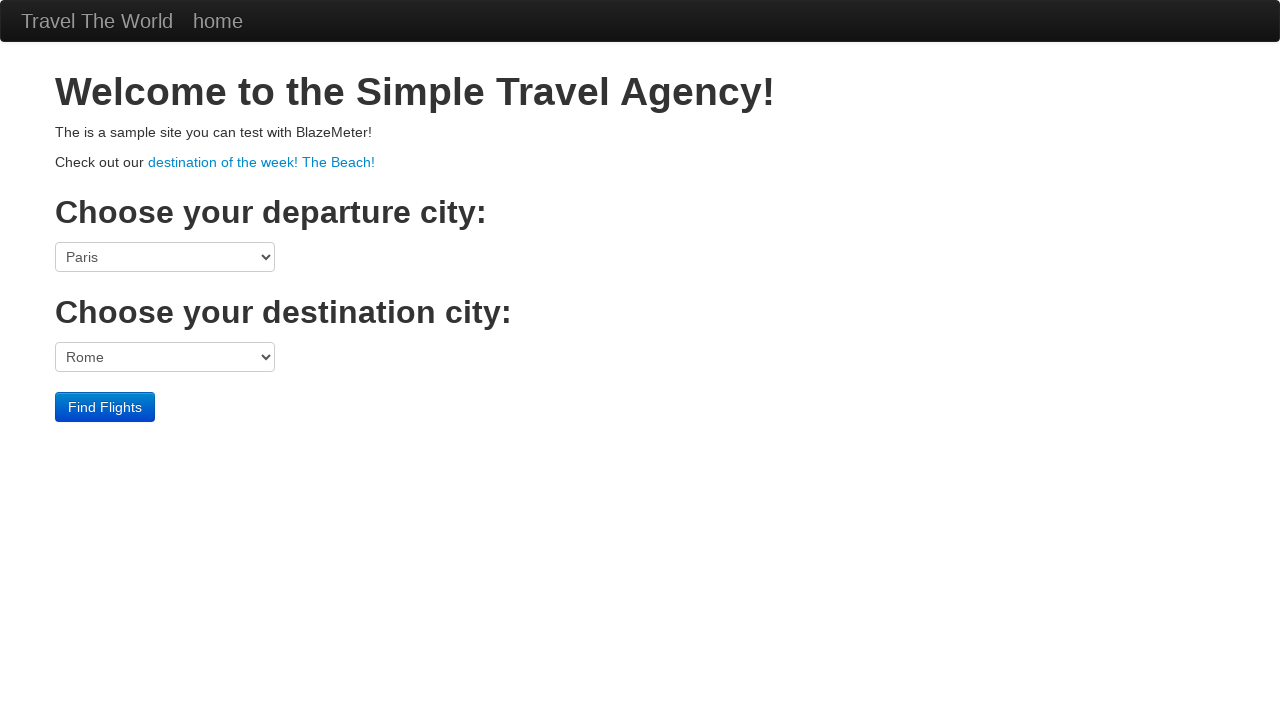

Clicked 'Find Flights' button to search for available flights at (105, 407) on input[type='submit']
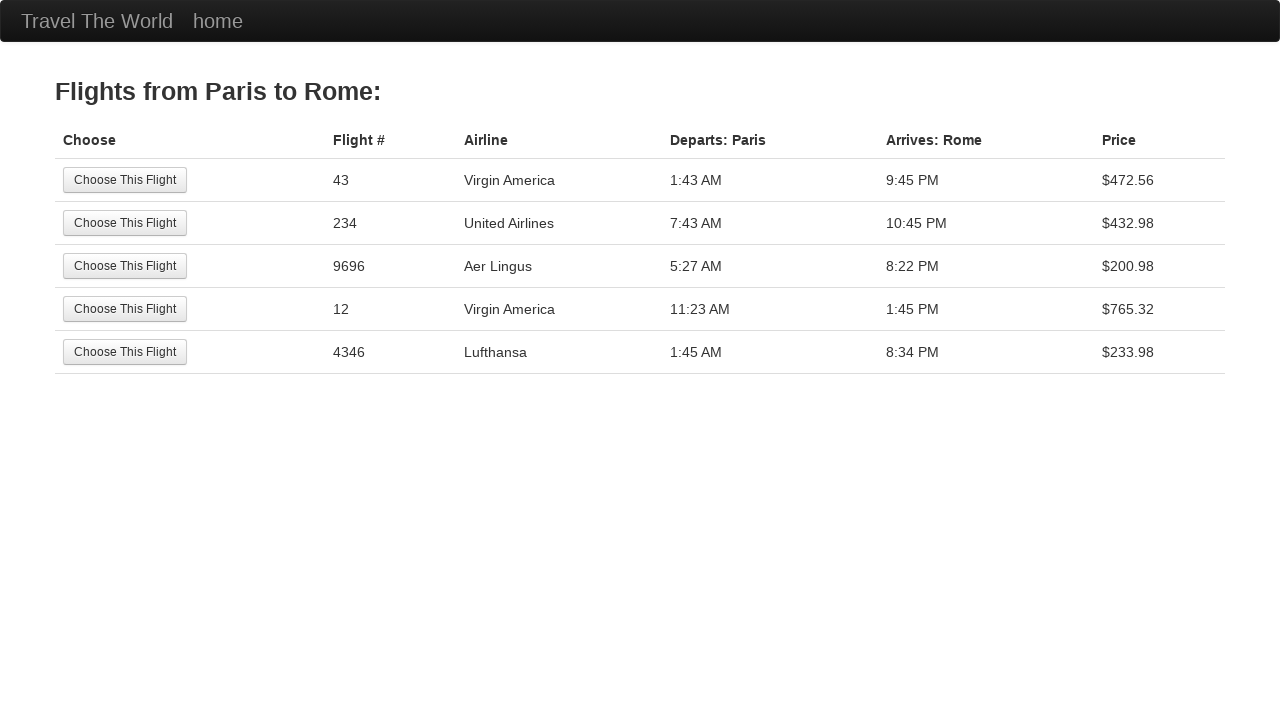

Selected a flight by clicking 'Choose This Flight' button at (125, 180) on input[value='Choose This Flight']
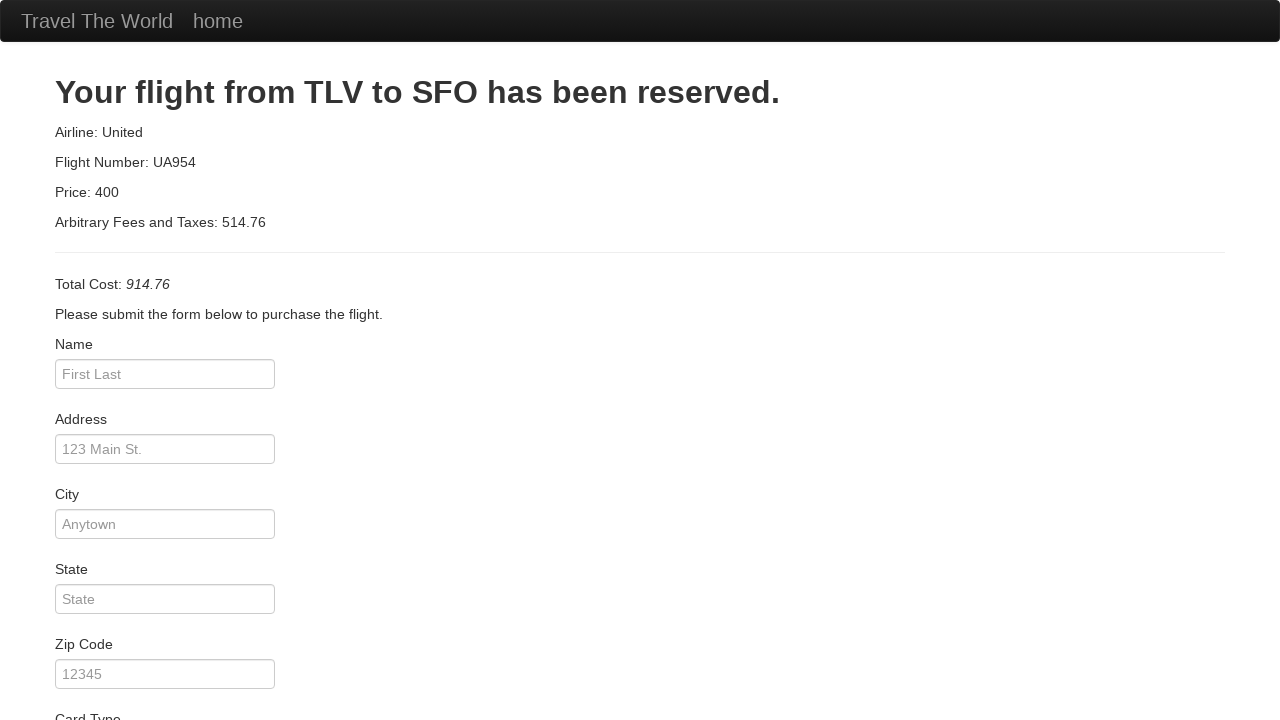

Entered passenger name 'Marcus Webb' on input[id='inputName']
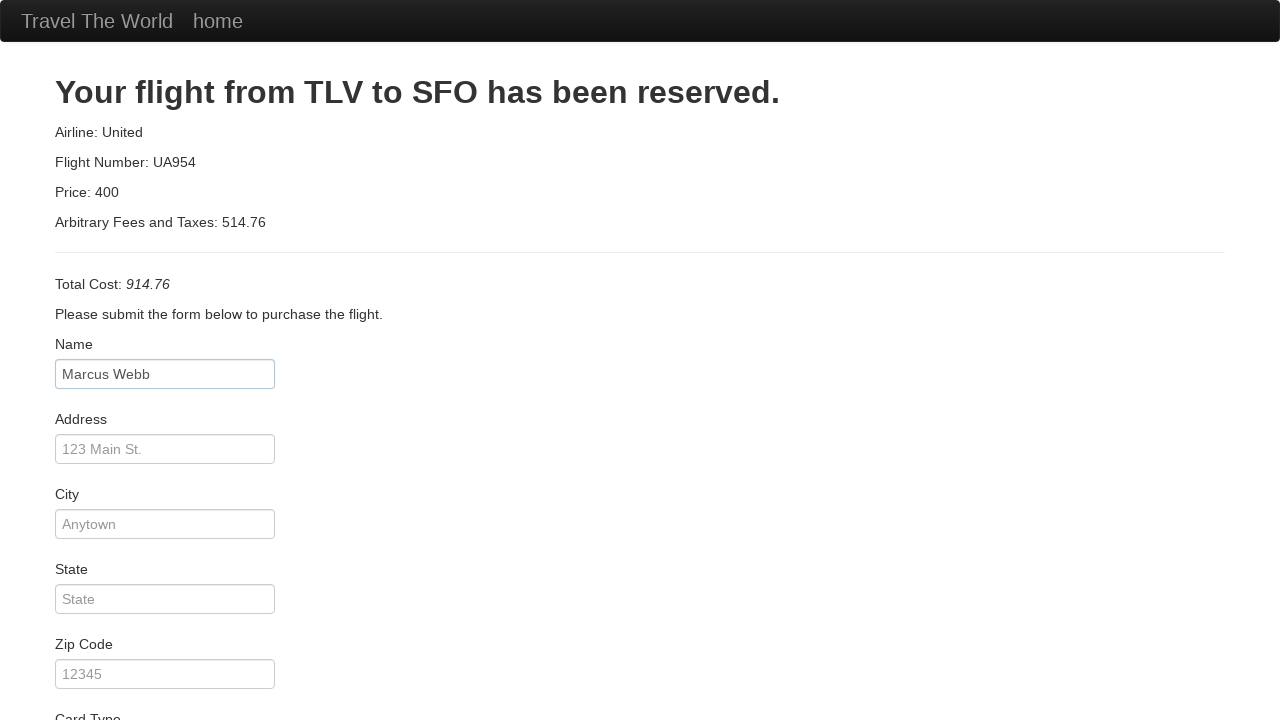

Entered address '742 Evergreen Terrace' on input[id='address']
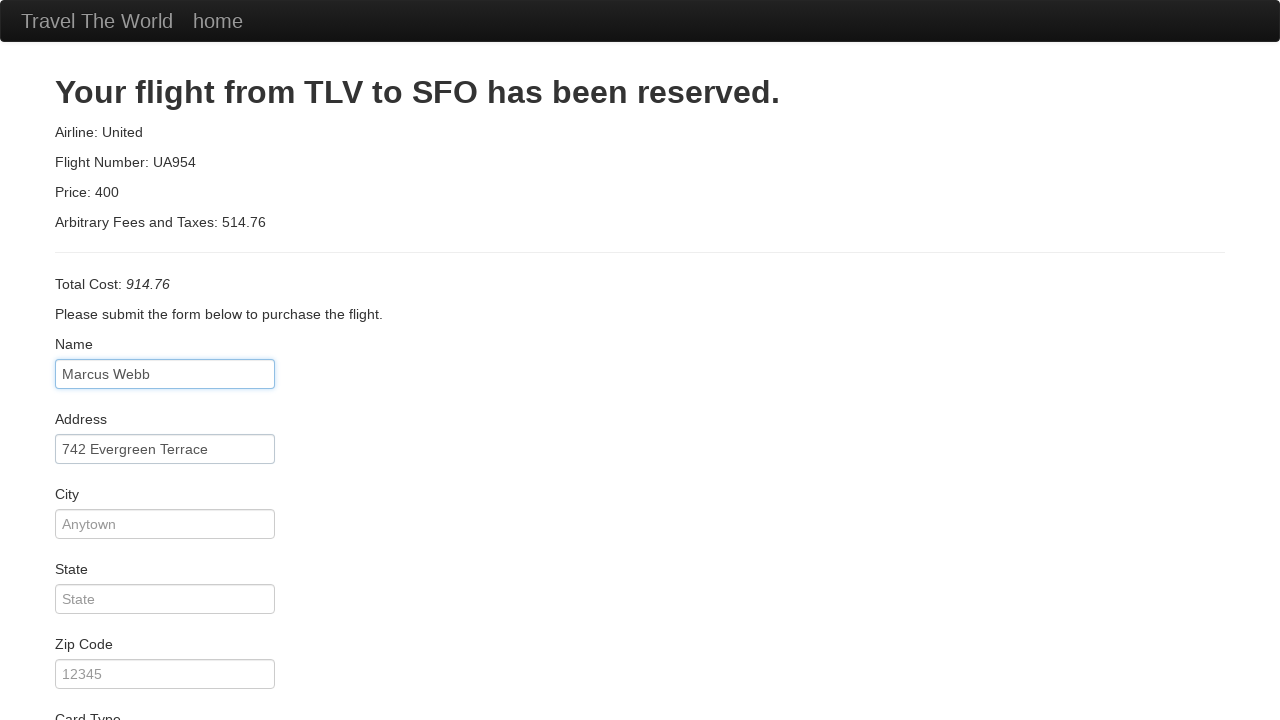

Selected 'Visa' as payment card type on select[id='cardType']
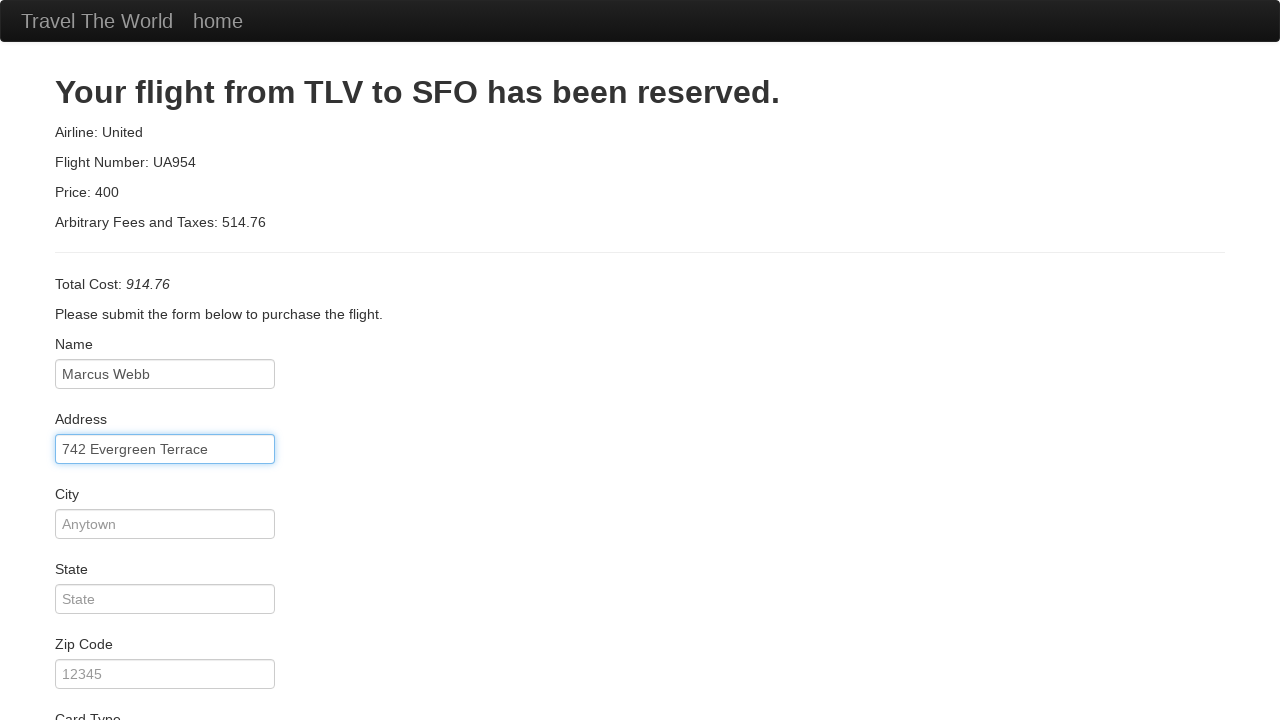

Checked 'Remember Me' checkbox at (62, 656) on input[id='rememberMe']
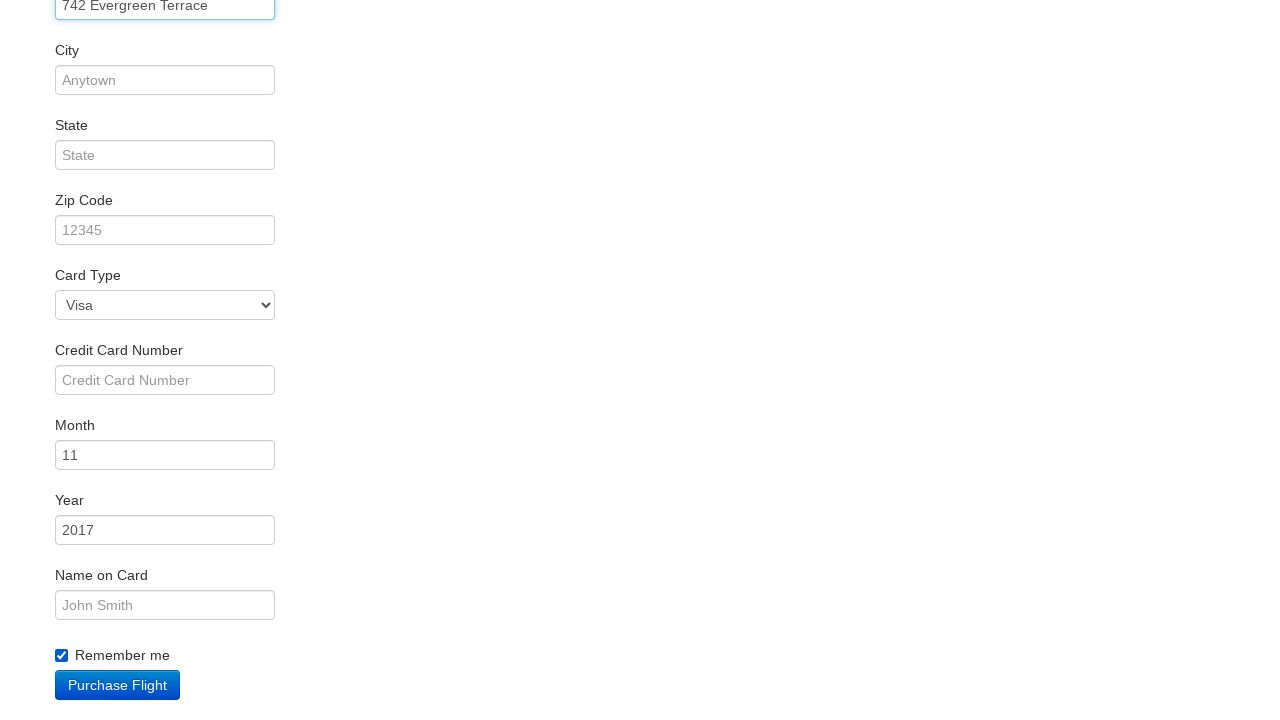

Clicked 'Purchase Flight' button to complete booking at (118, 685) on input[type='submit']
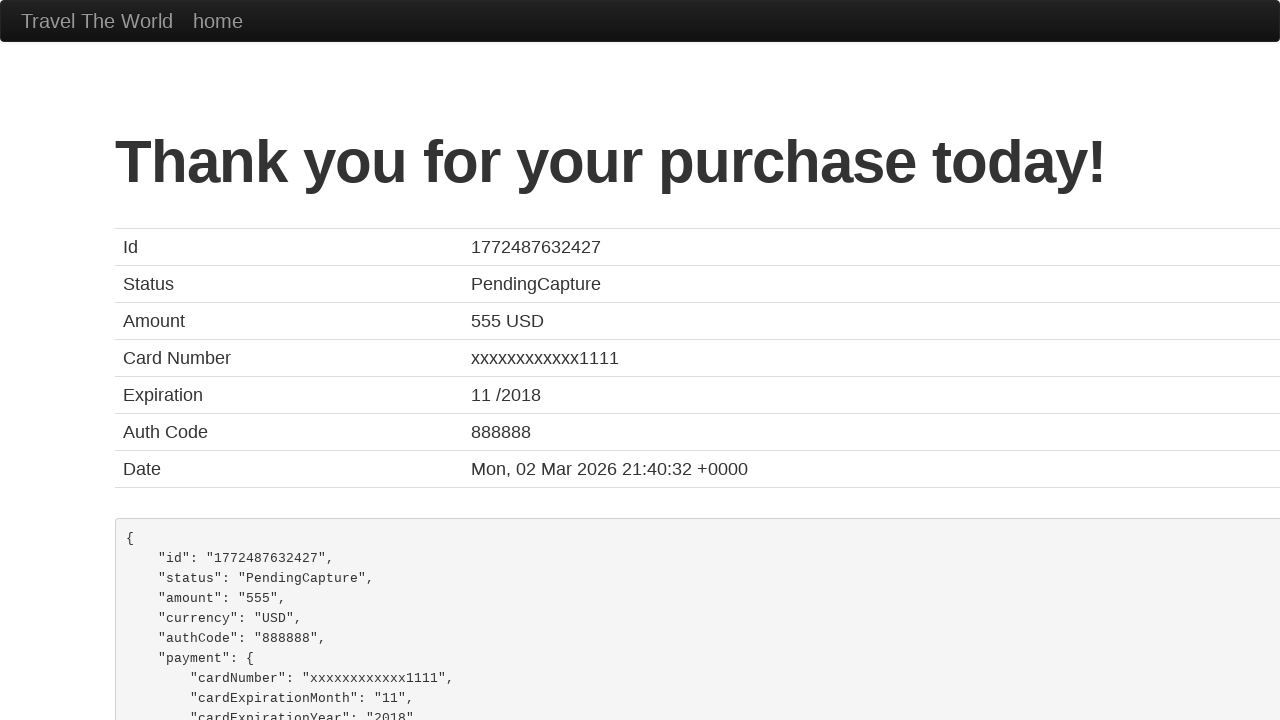

Navigated to confirmation page, booking completed successfully
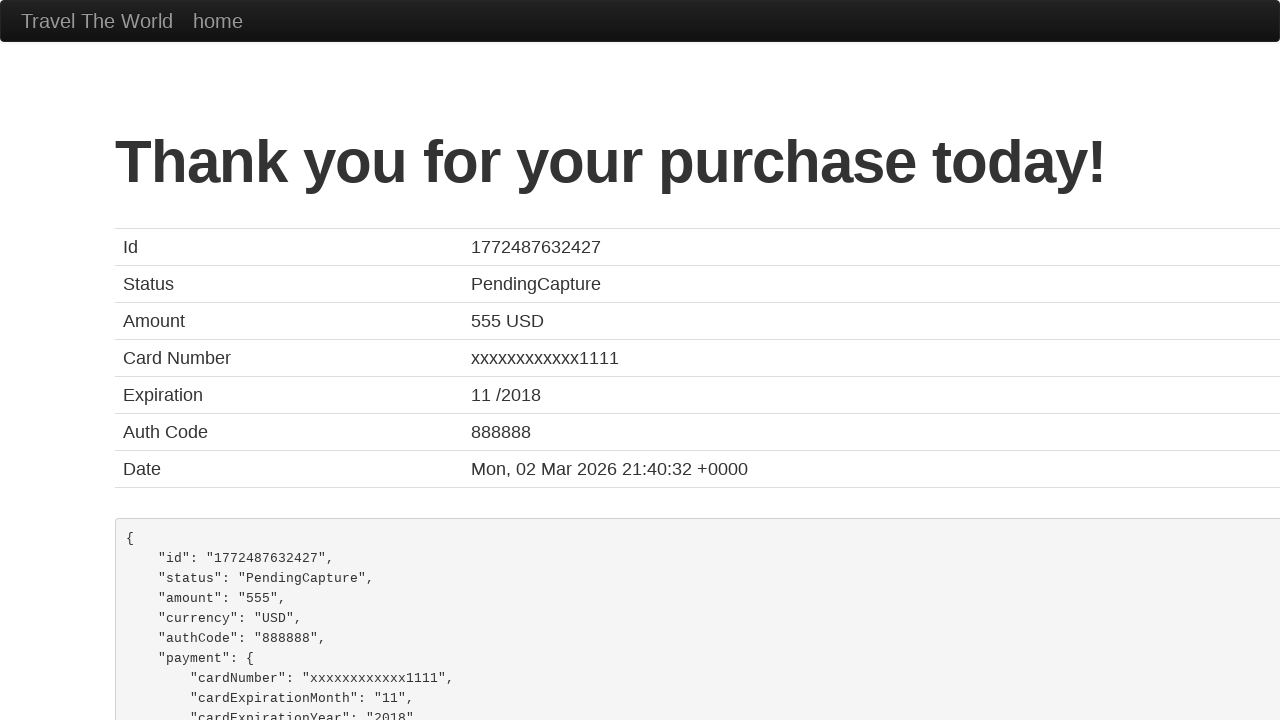

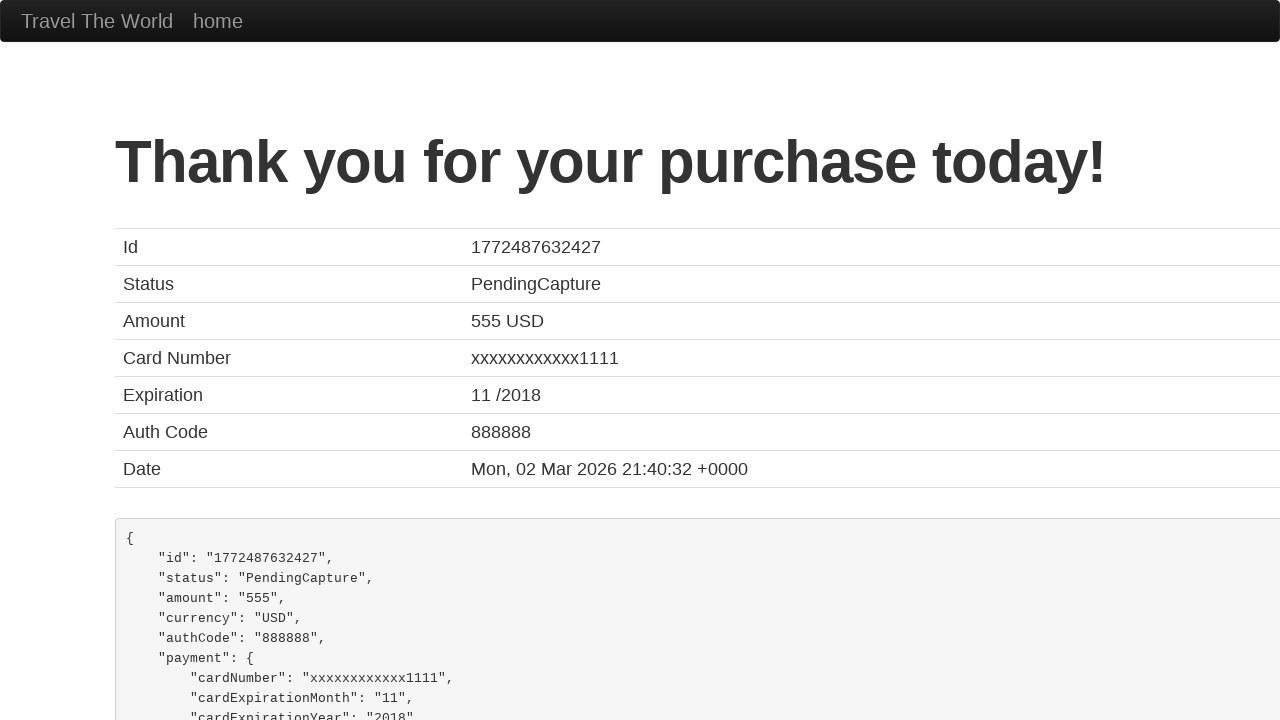